Navigates to Flipkart homepage and verifies the page loads successfully

Starting URL: https://www.flipkart.com

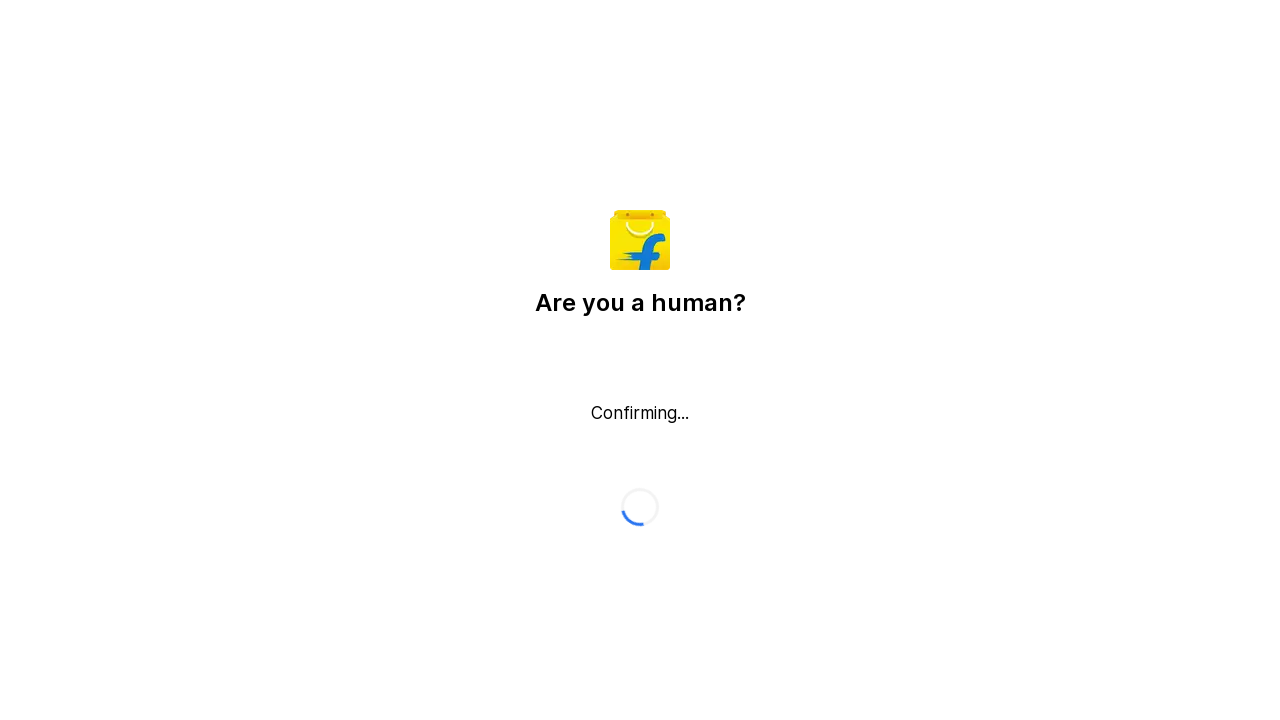

Waited for page DOM content to load
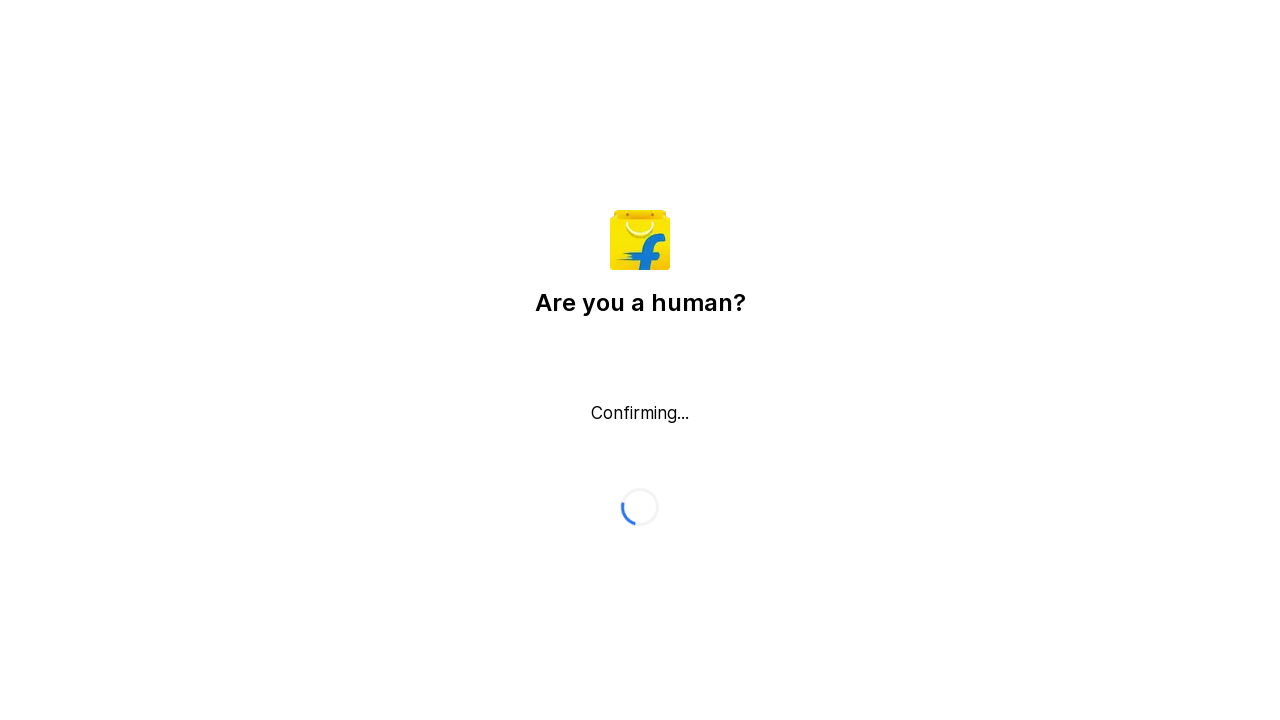

Verified page title contains 'Flipkart'
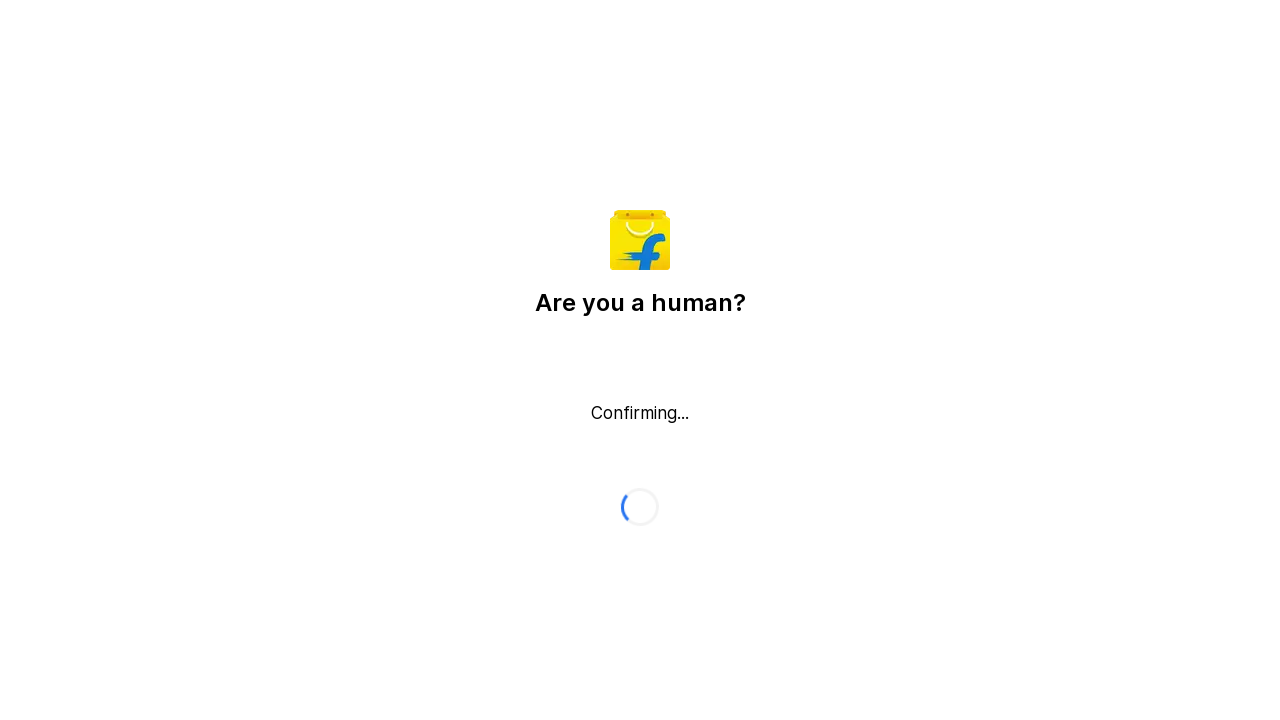

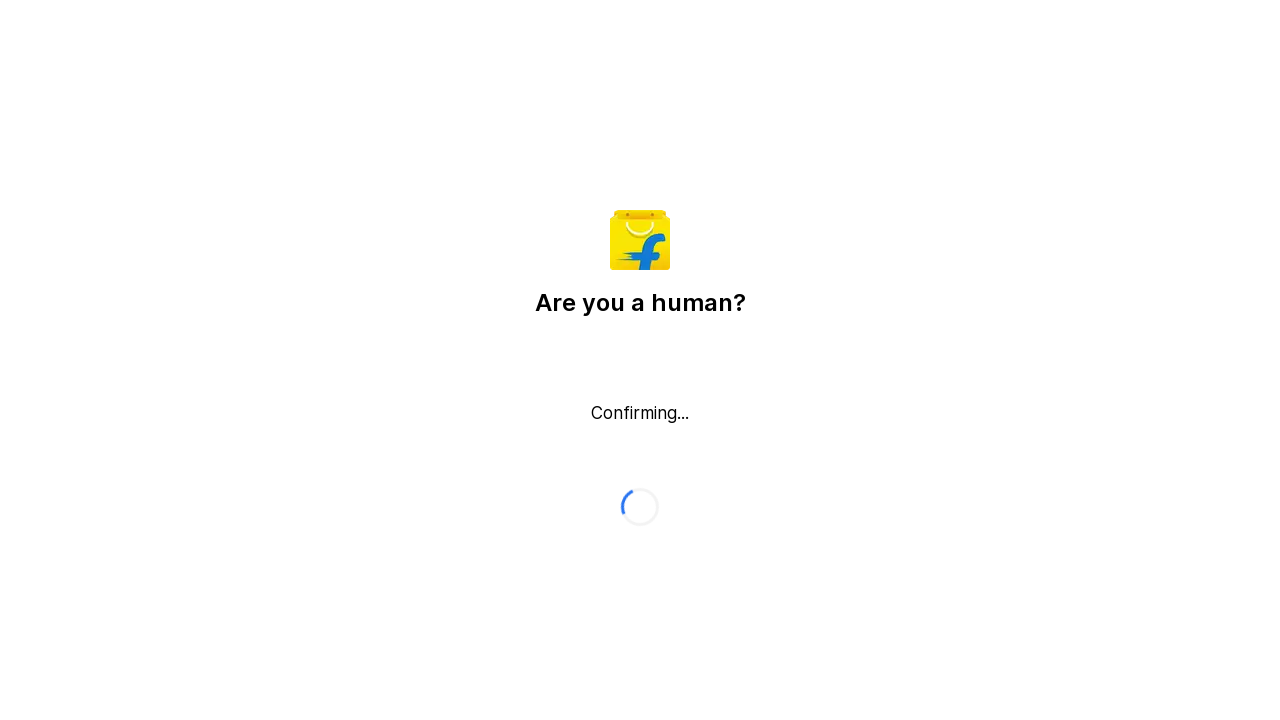